Tests drag and drop functionality on the jQuery UI demo page by dragging an element and dropping it onto a target droppable area within an iframe.

Starting URL: http://jqueryui.com/droppable/

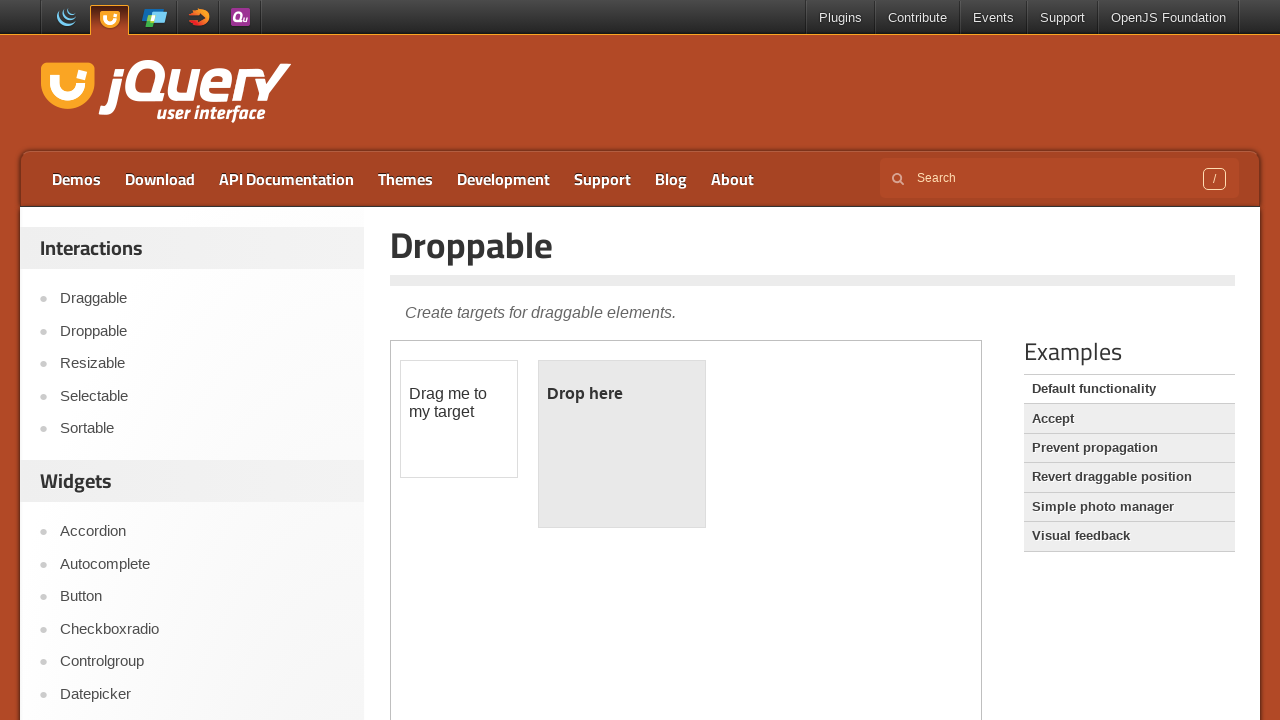

Located the first iframe on the page
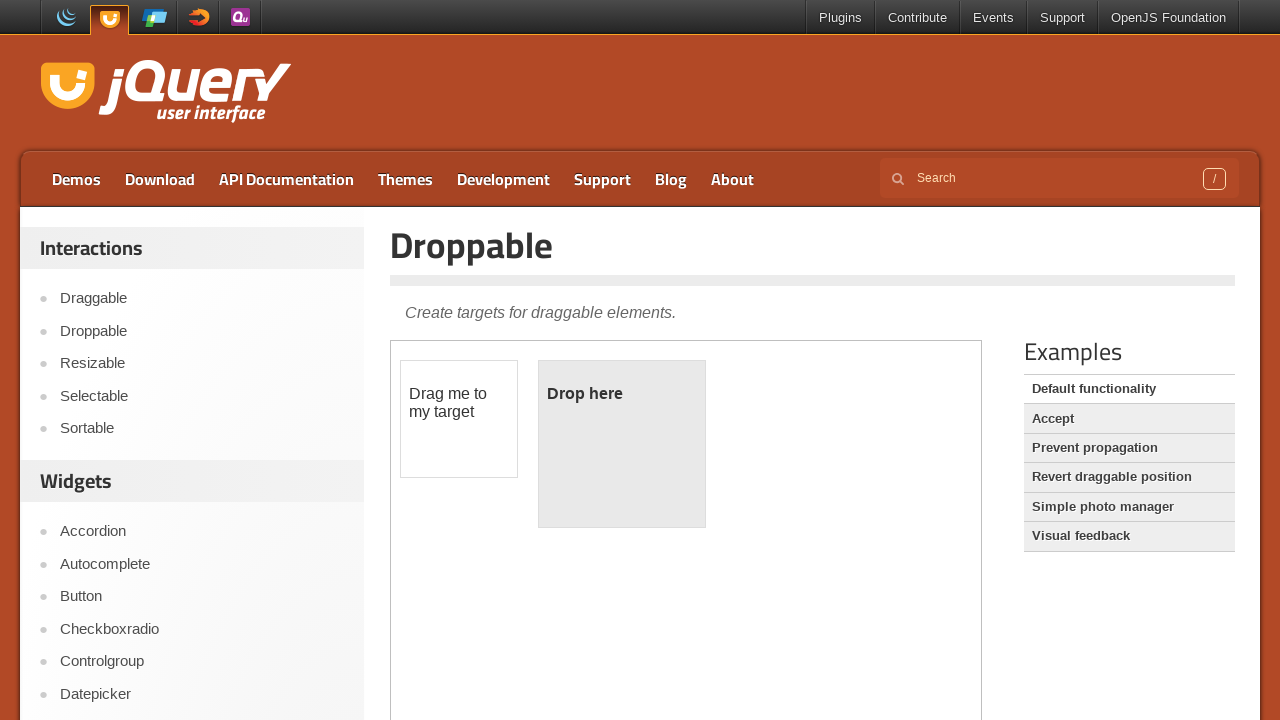

Draggable element became visible
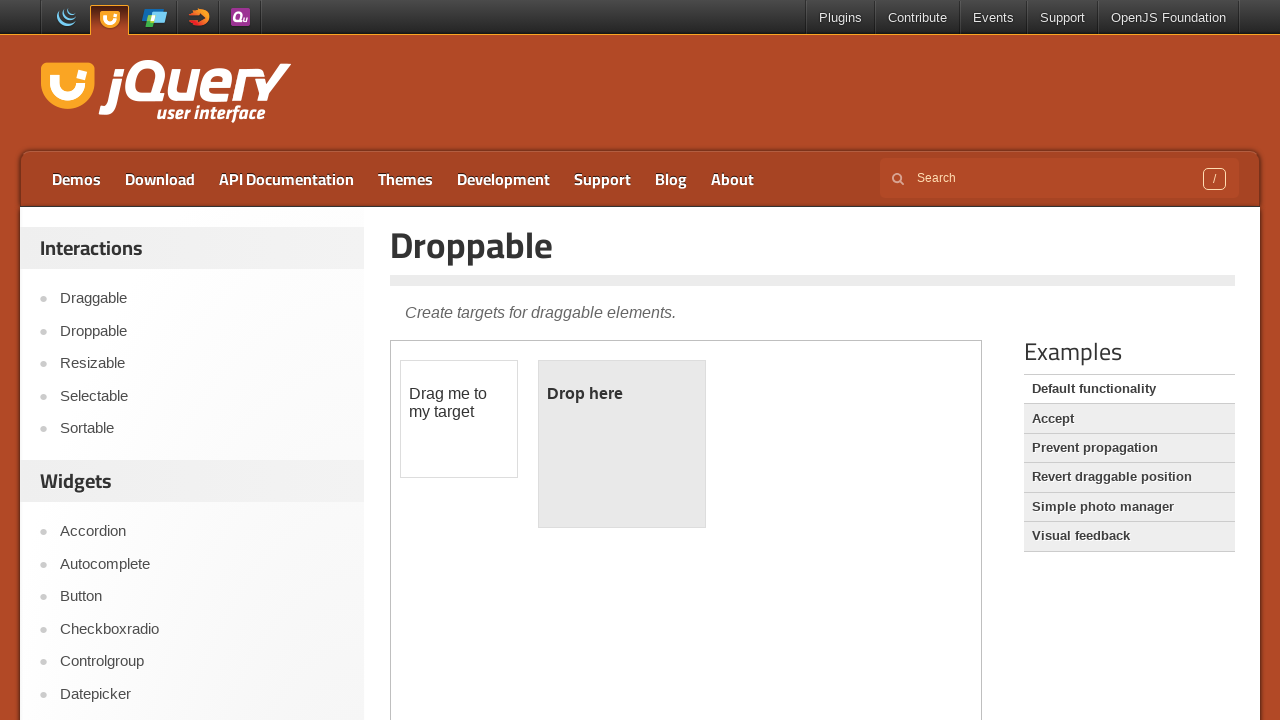

Droppable element became visible
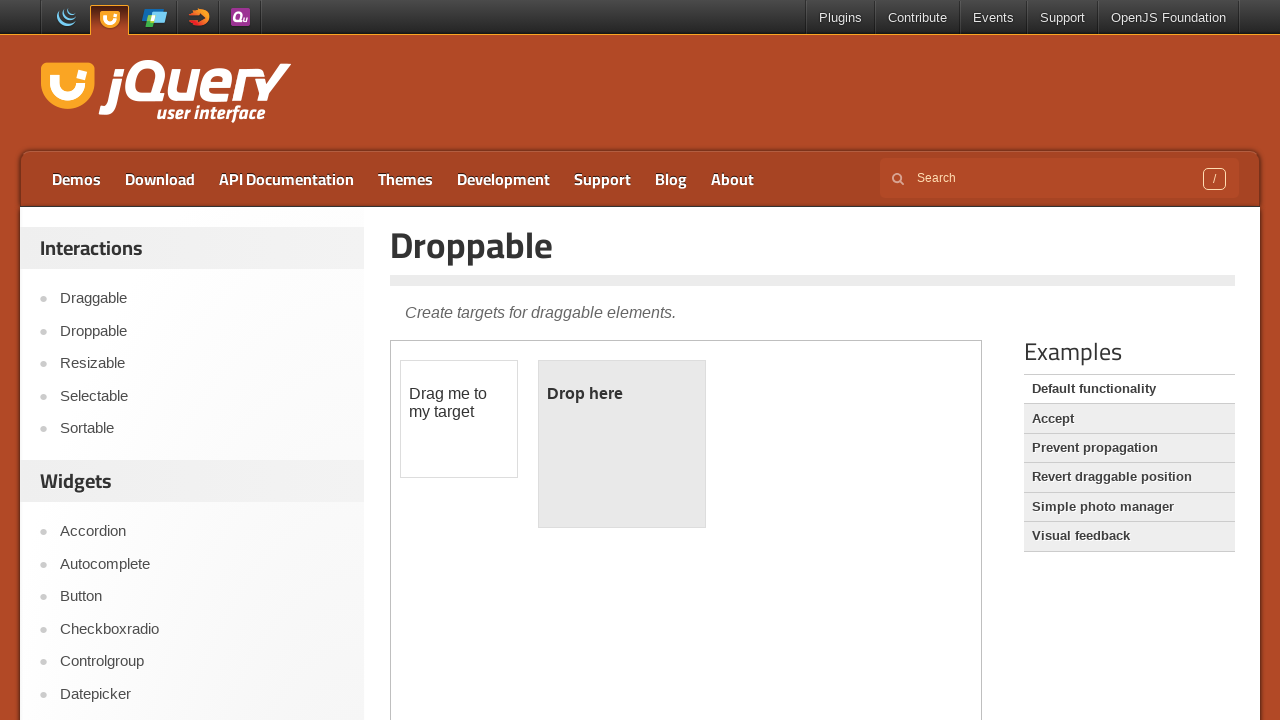

Dragged the draggable element and dropped it onto the droppable element at (622, 444)
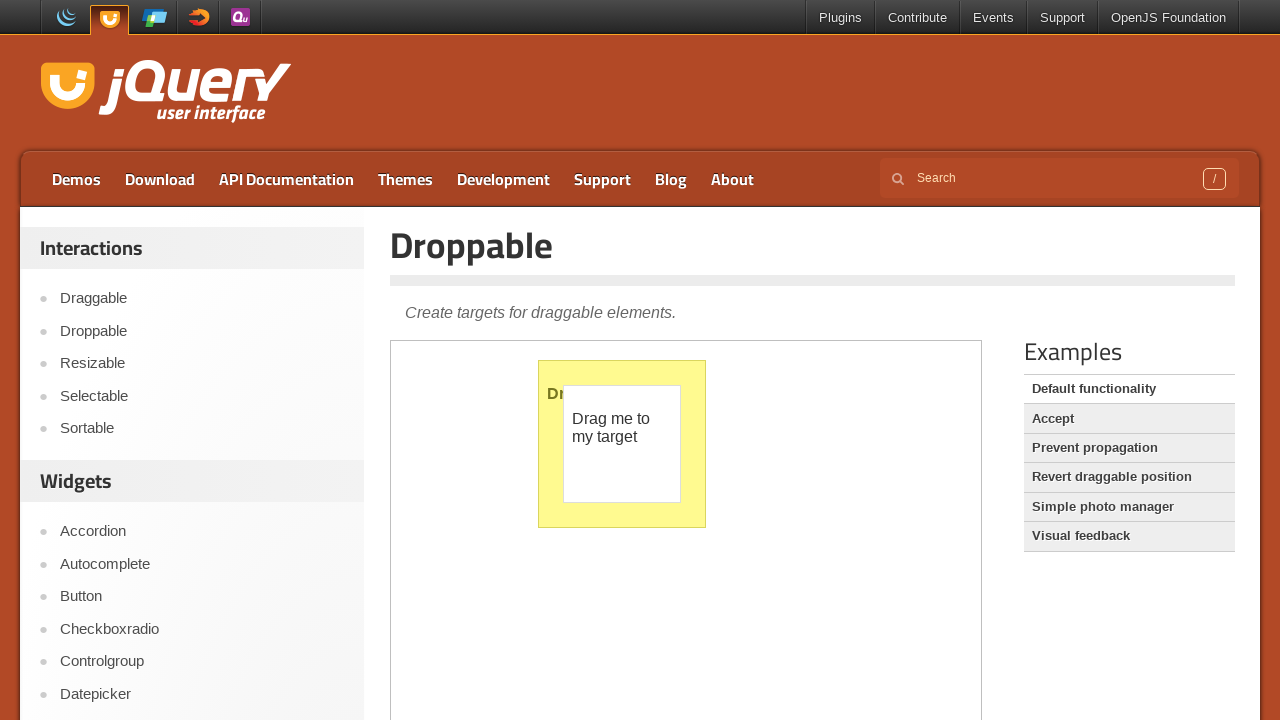

Verified that the droppable element now displays 'Dropped!' confirming successful drag and drop
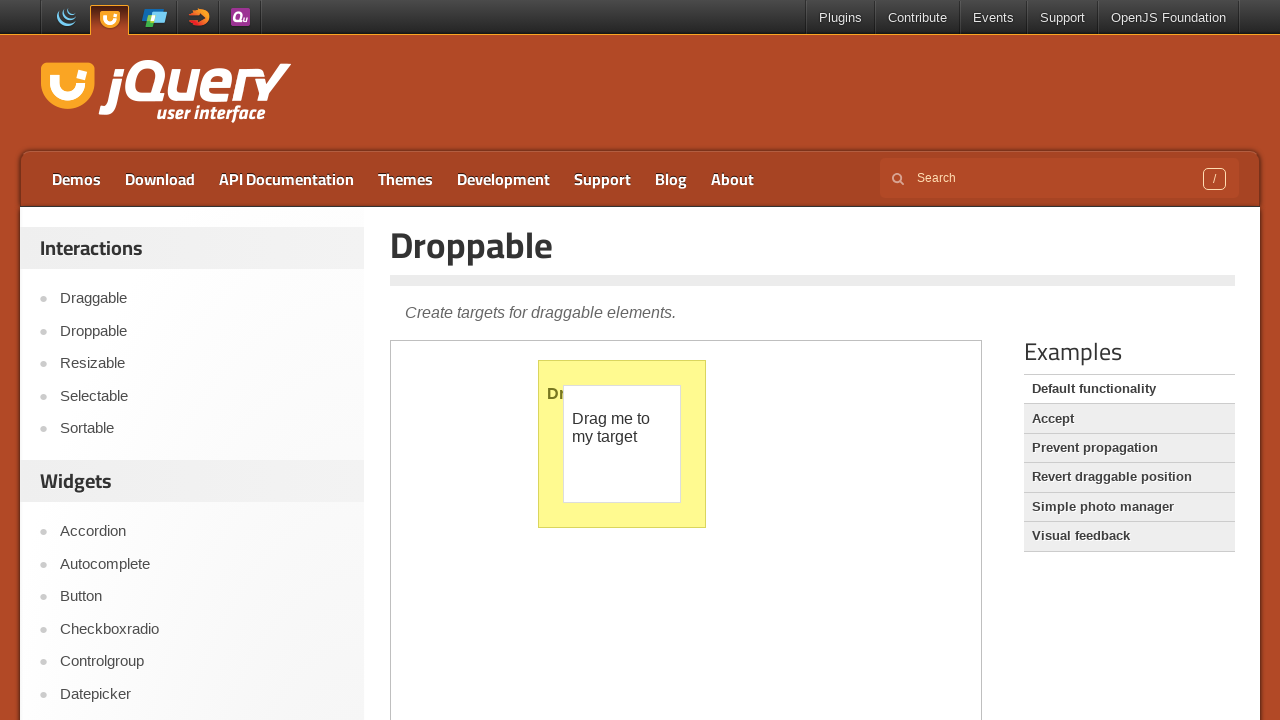

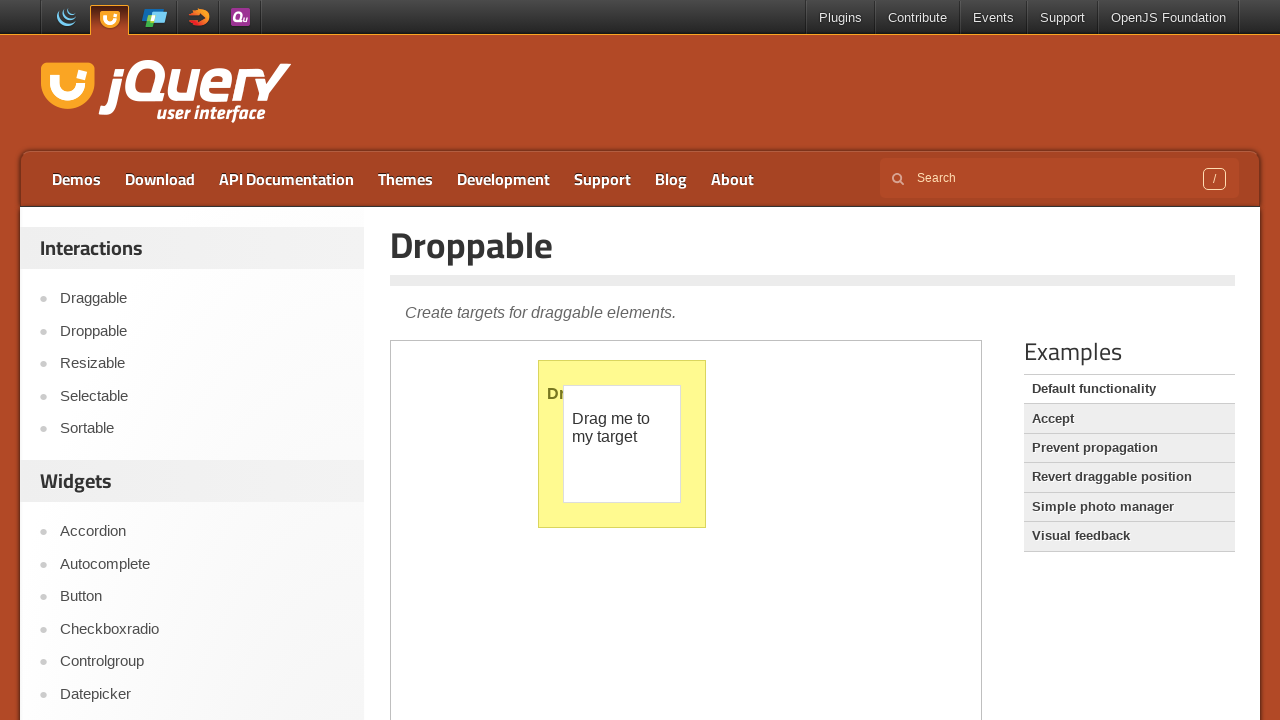